Demonstrates the press_sequentially() method with a delay parameter to simulate slower human-like typing

Starting URL: https://opensource-demo.orangehrmlive.com

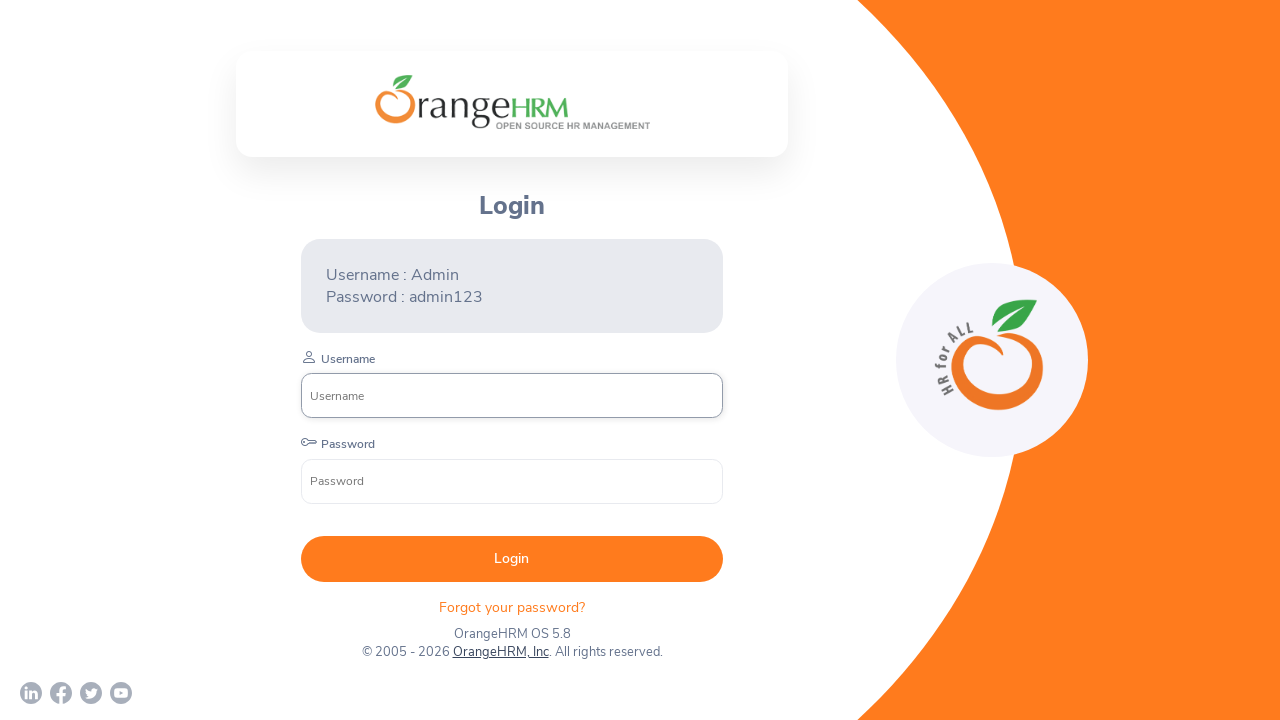

Typed 'Admin' in username field sequentially with 1 second delay between keystrokes
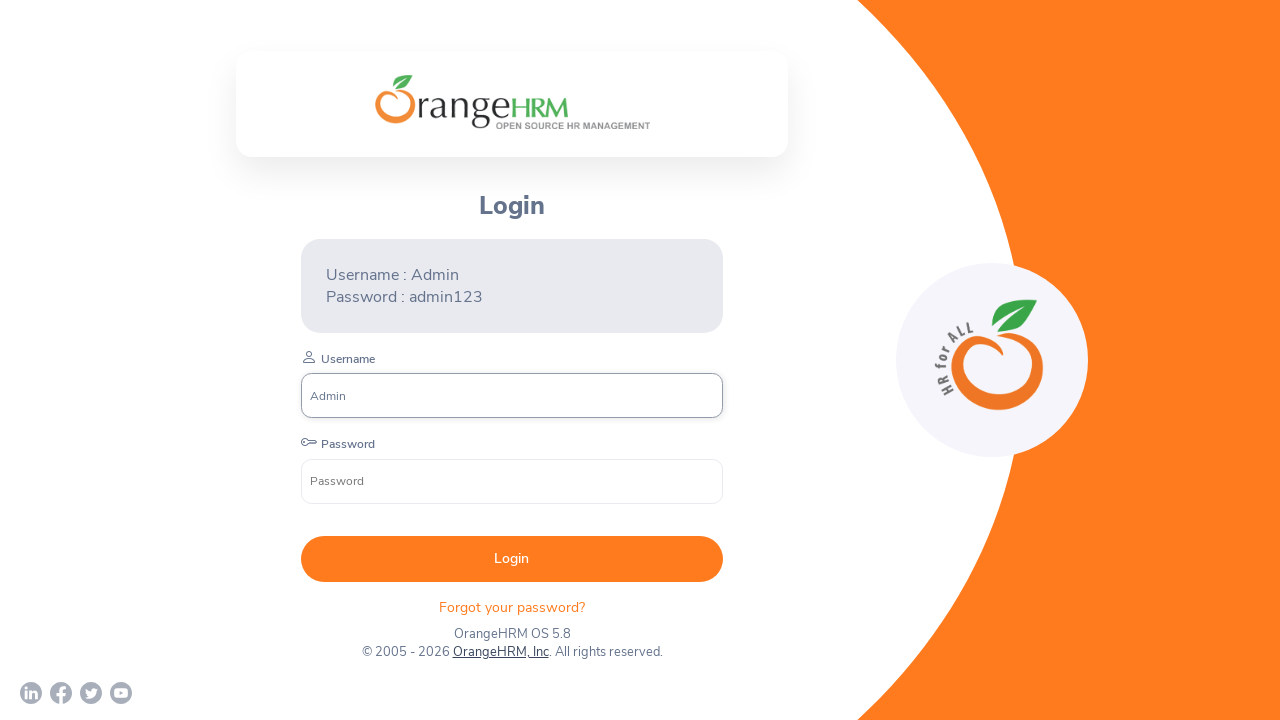

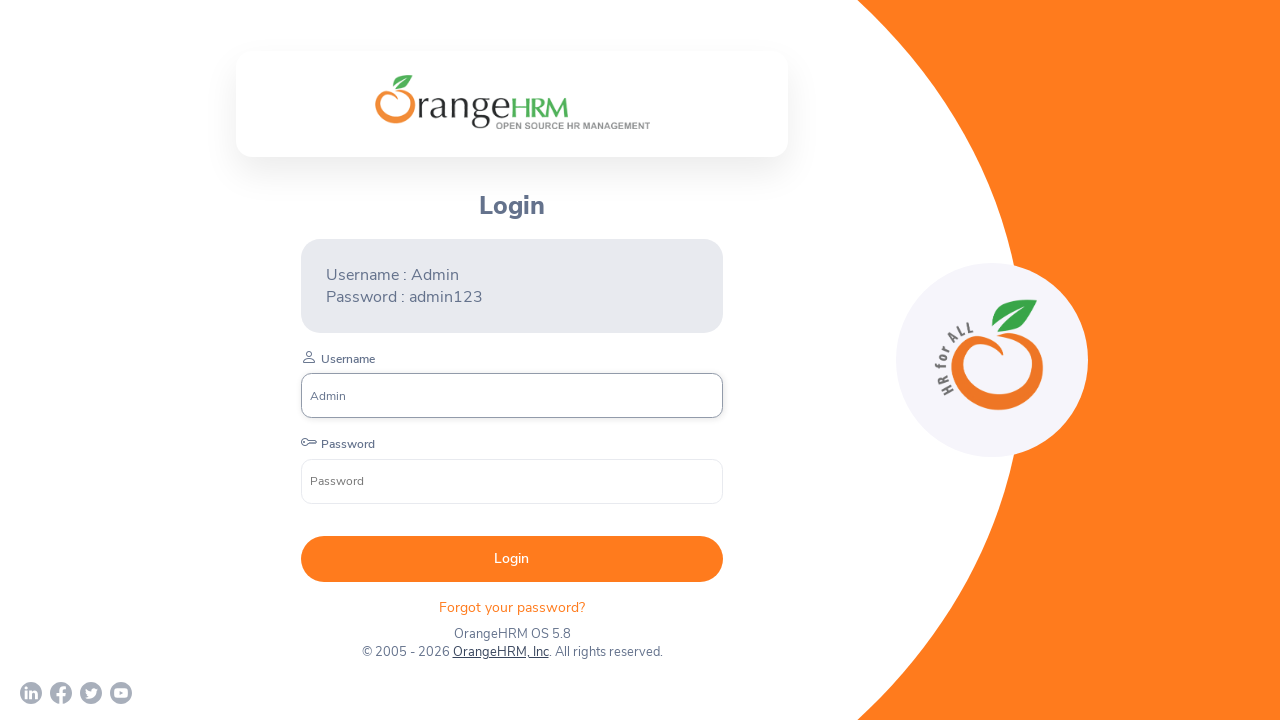